Tests radio button interaction by iterating through a group of radio buttons and selecting the one with value "Cheese" from a form demonstration page.

Starting URL: http://www.echoecho.com/htmlforms10.htm

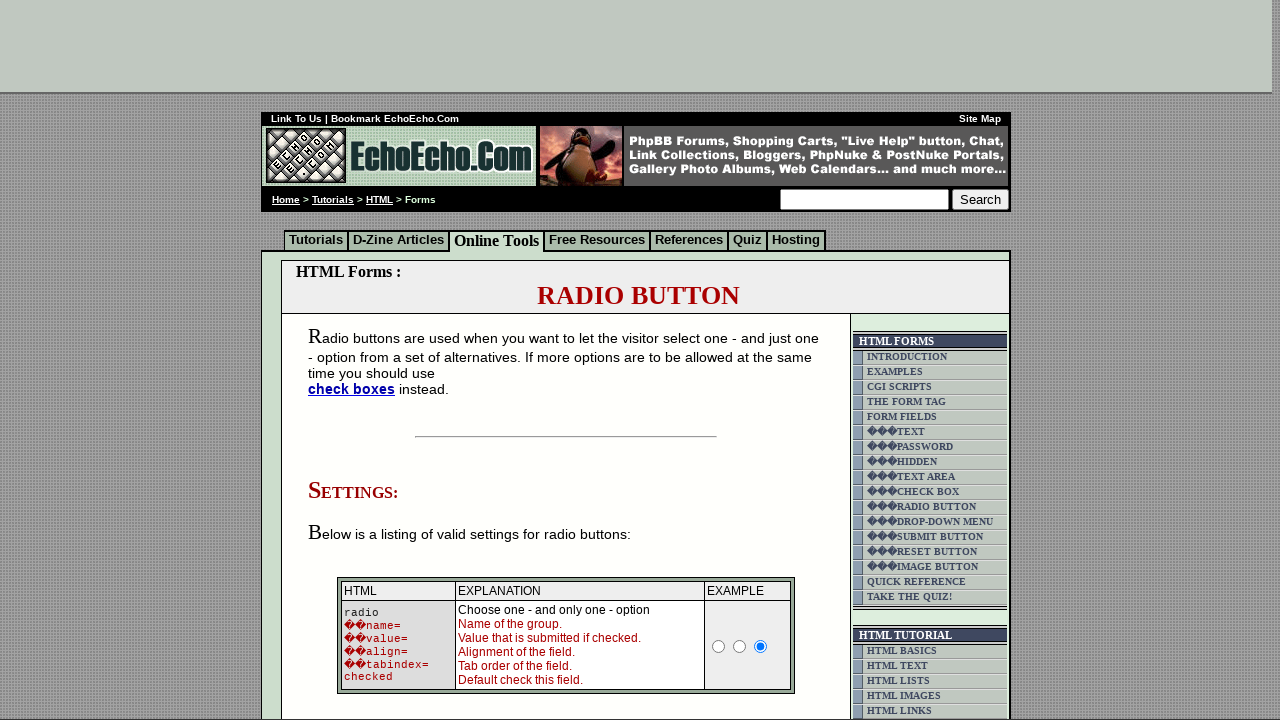

Waited for radio button group 'group1' to be present
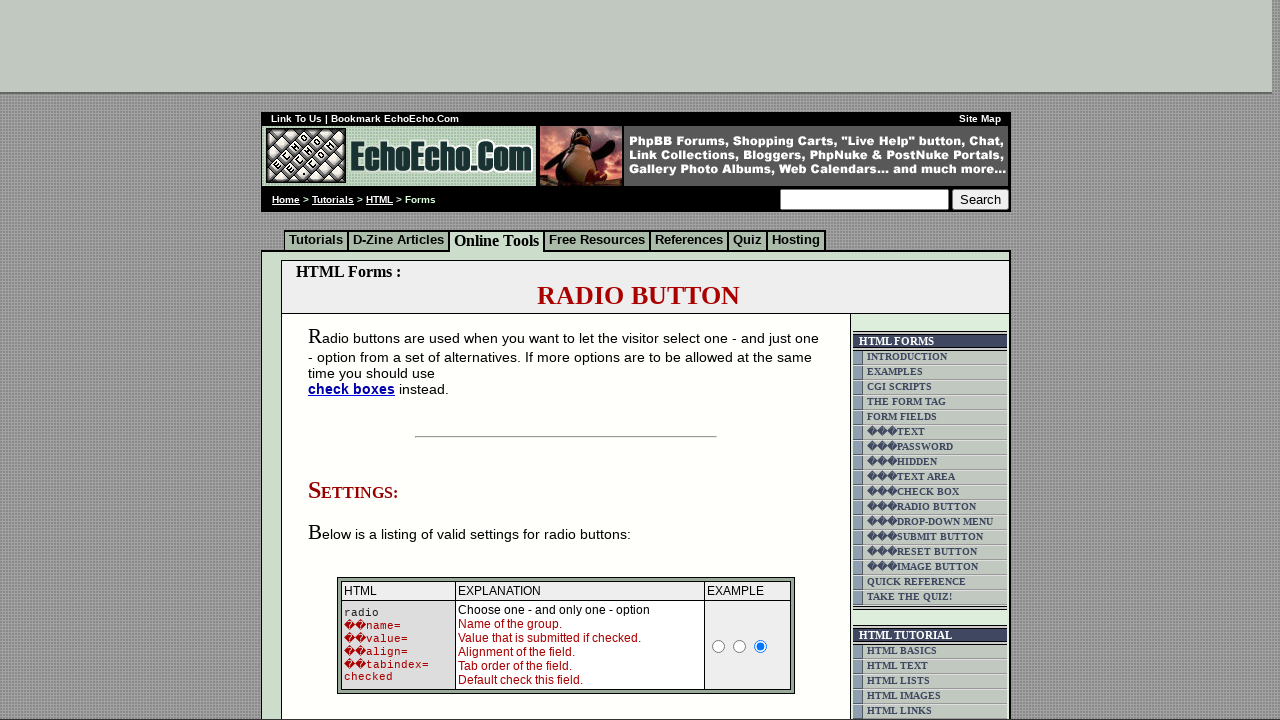

Located all radio buttons in group 'group1'
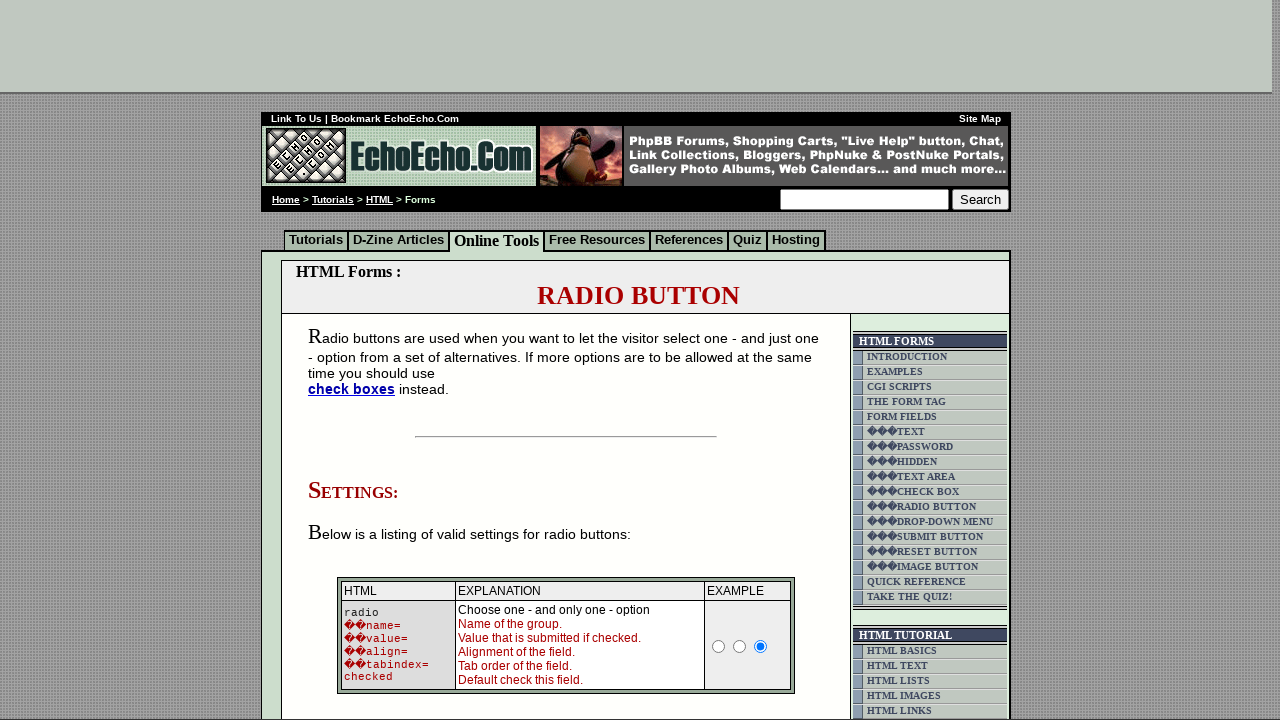

Found 3 radio buttons in the group
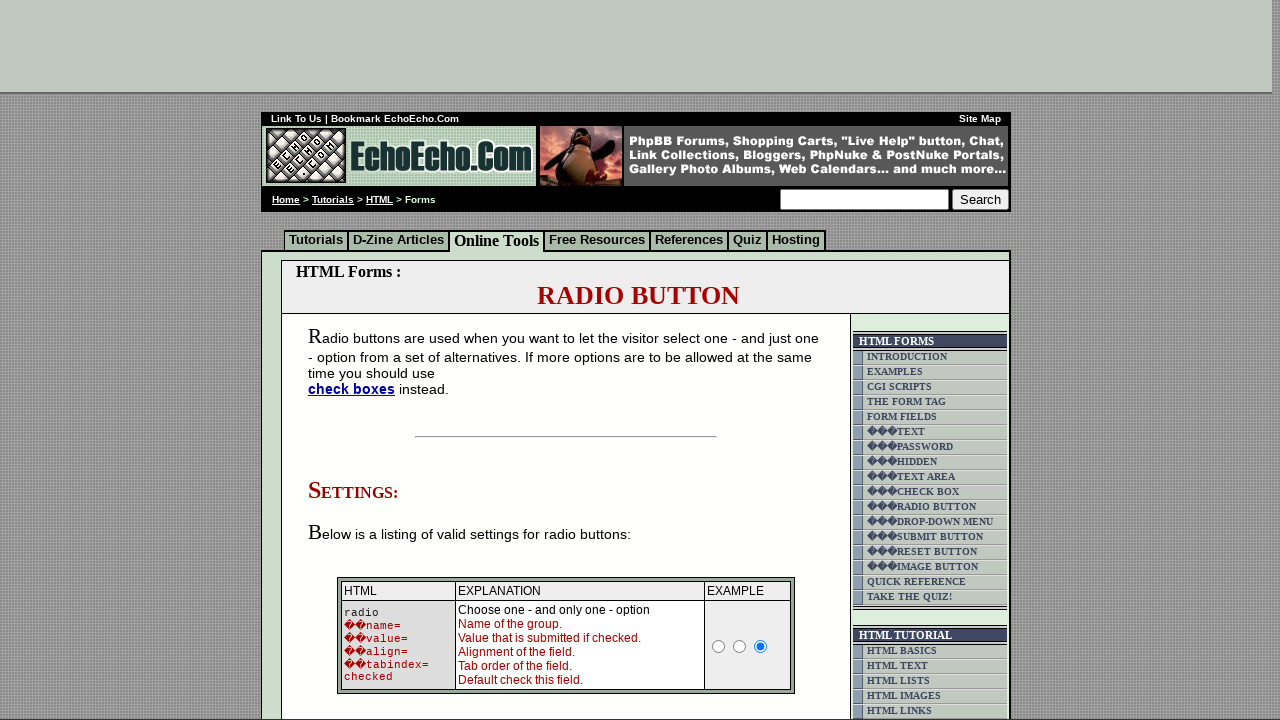

Retrieved value 'Milk' from radio button at index 0
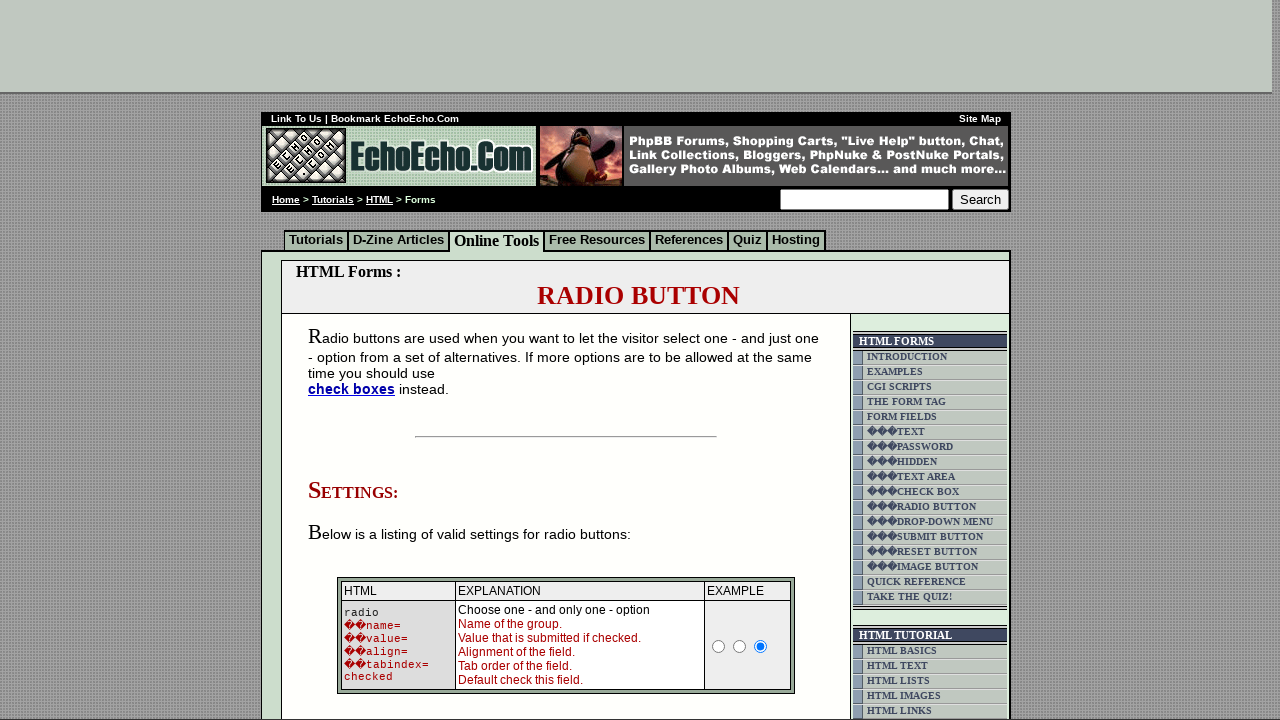

Retrieved value 'Butter' from radio button at index 1
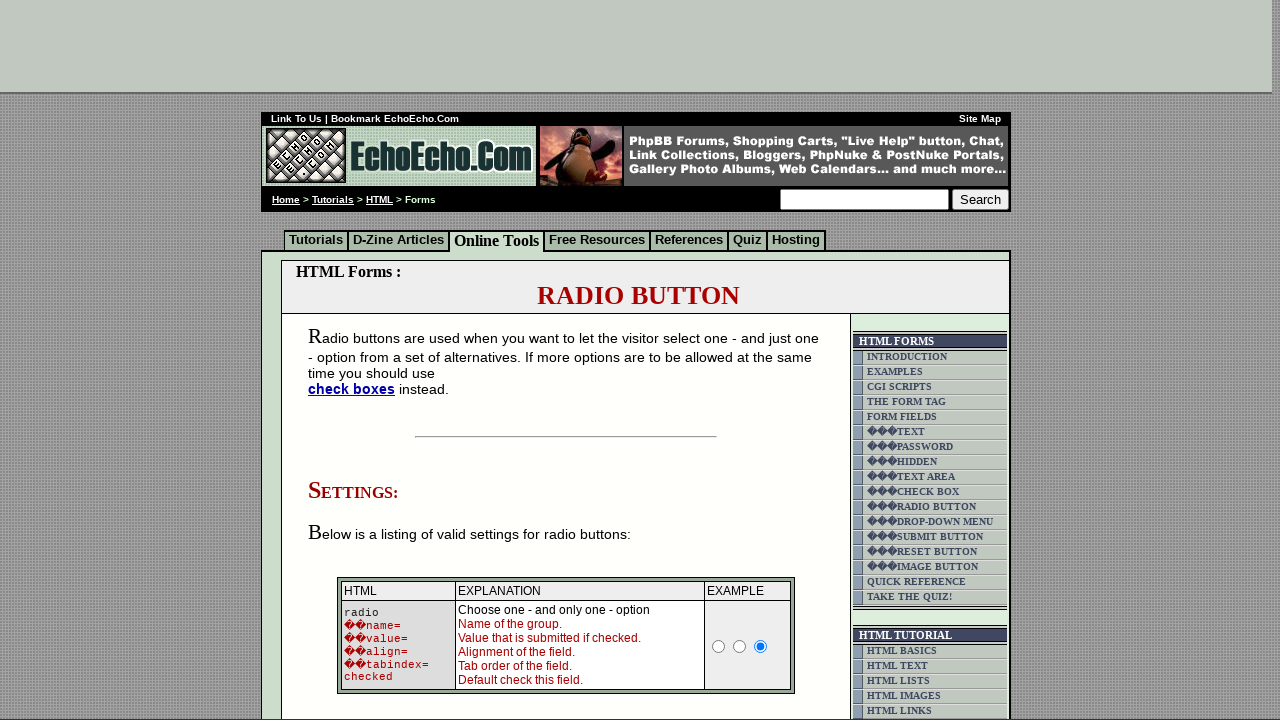

Retrieved value 'Cheese' from radio button at index 2
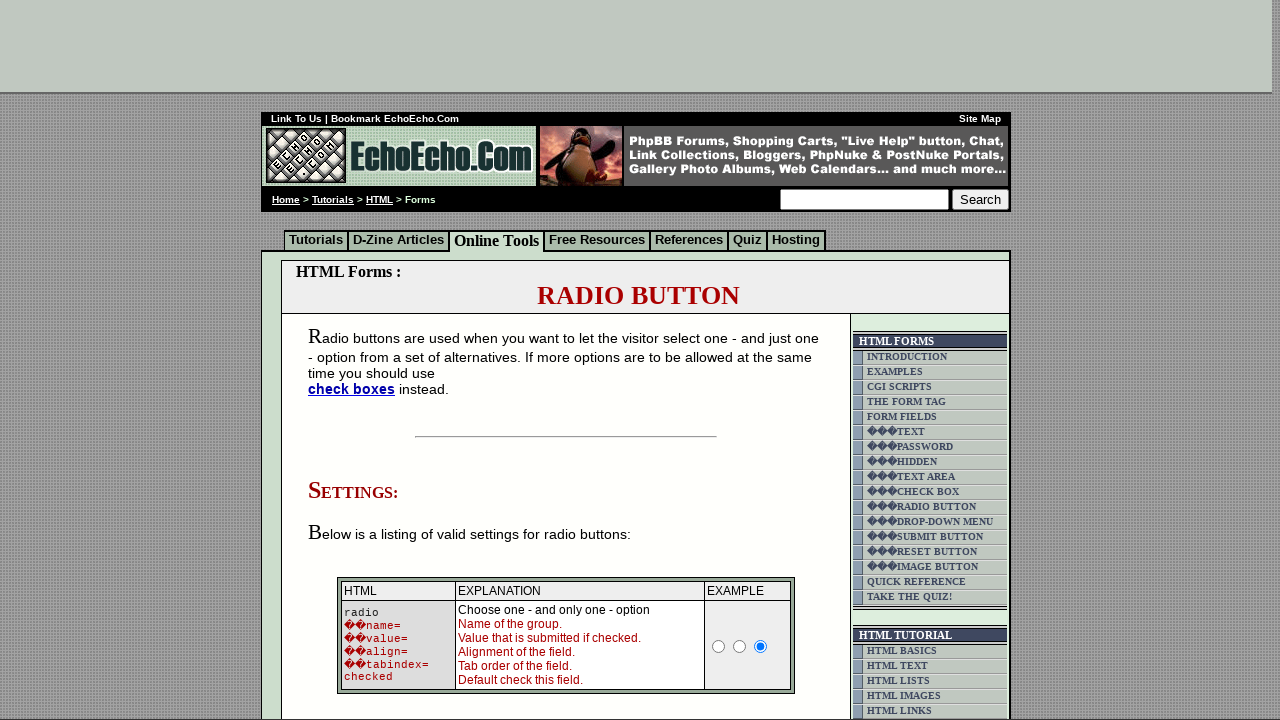

Clicked radio button with value 'Cheese' at (356, 360) on input[name='group1'] >> nth=2
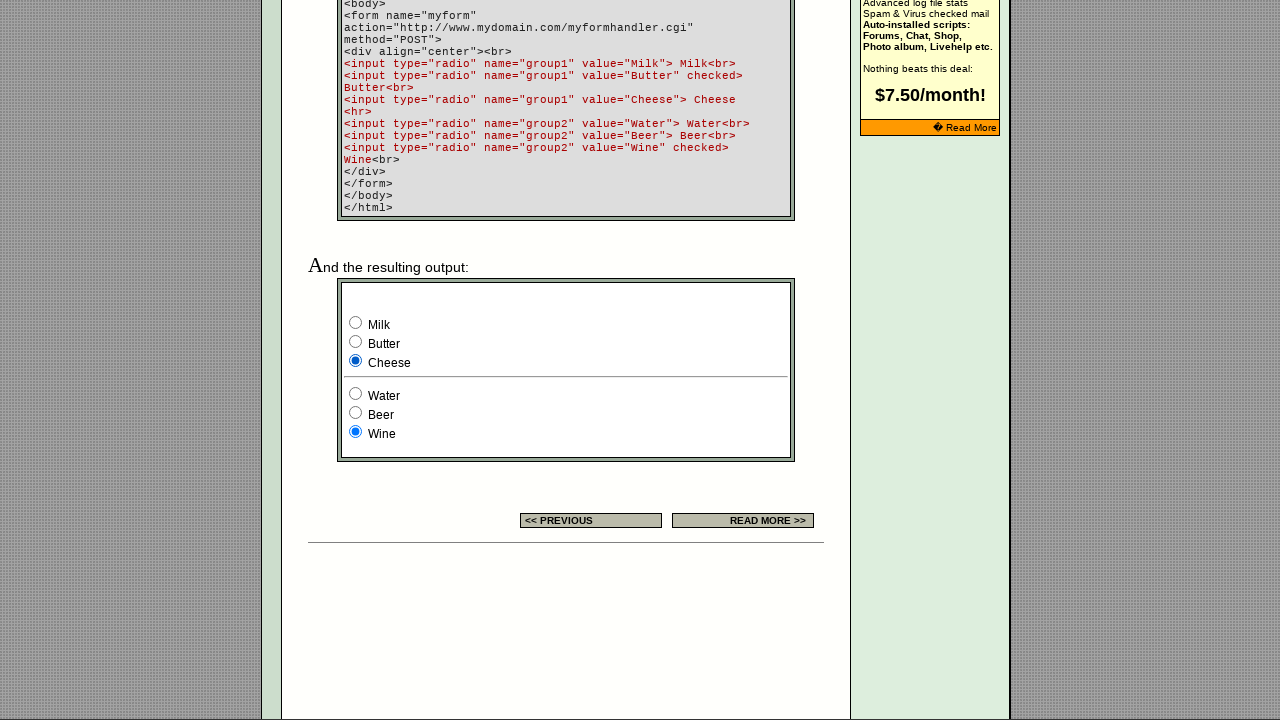

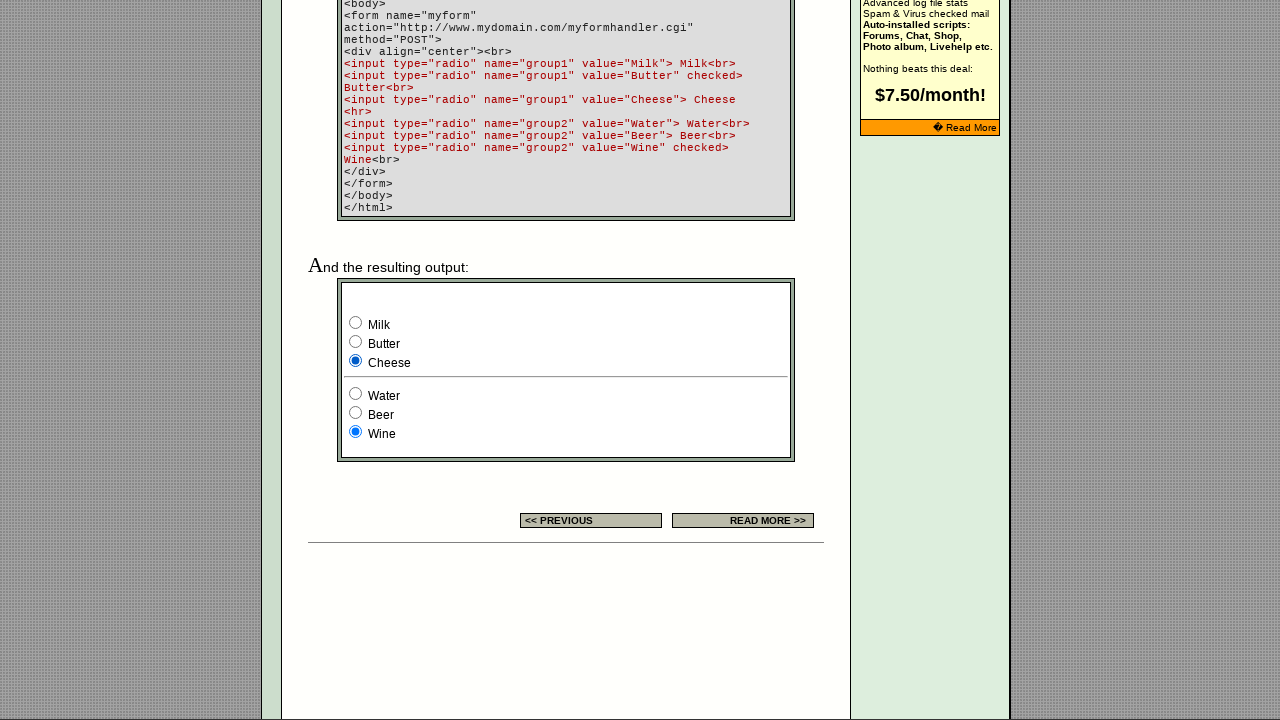